Tests navigation to Docs, going back, then using forward to return to Docs

Starting URL: https://playwright.dev

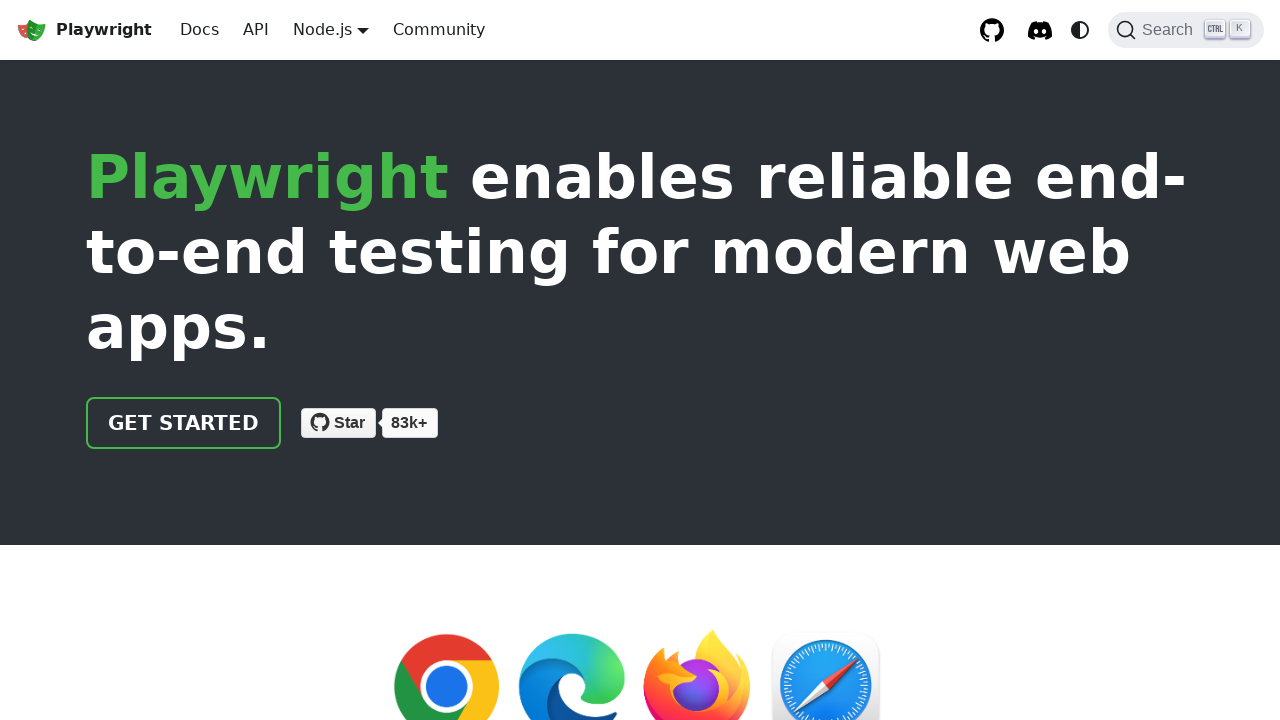

Clicked Docs link in navbar at (200, 30) on a.navbar__link:has-text('Docs')
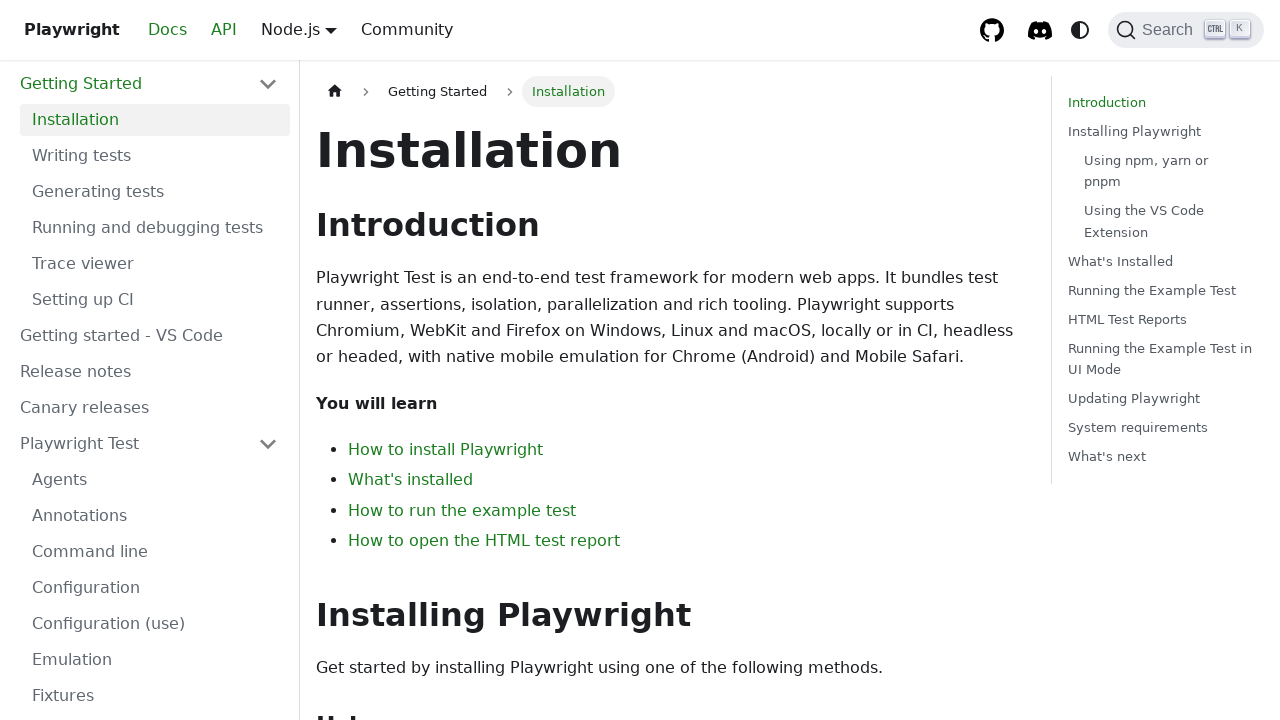

Verified navigation to Docs page
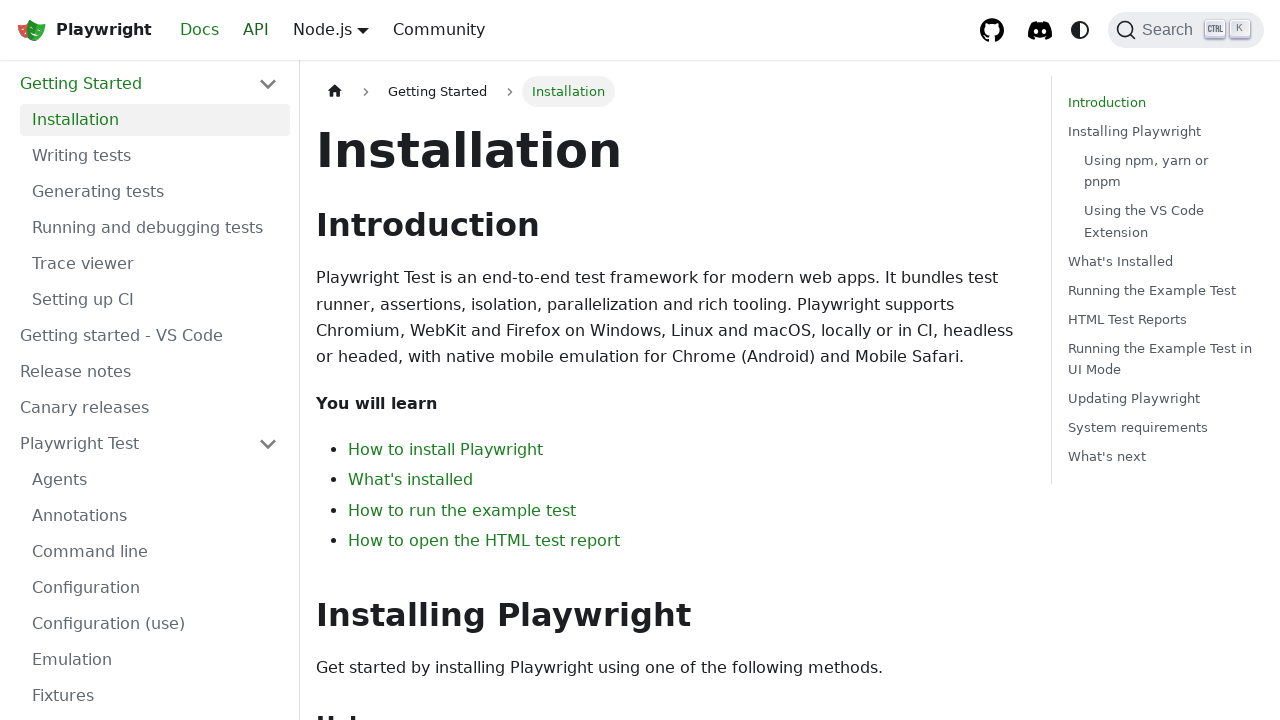

Navigated back to homepage
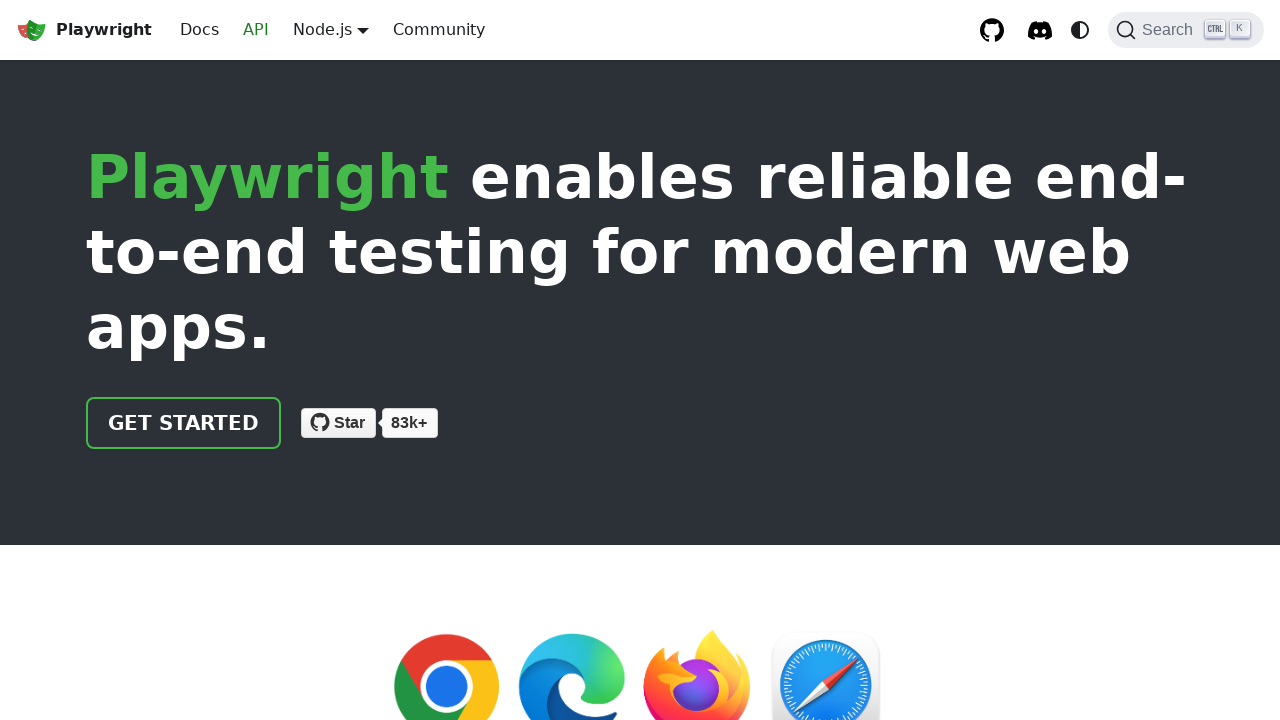

Navigated forward to Docs page
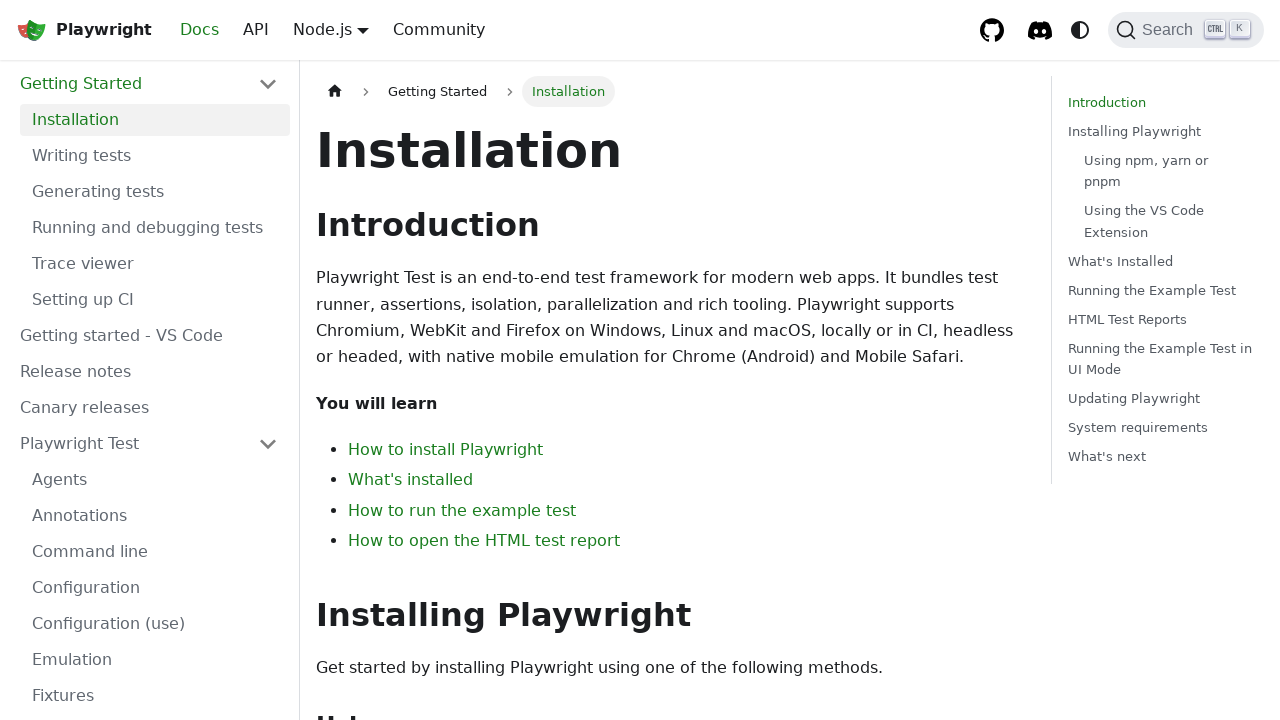

Verified back on Docs page after forward navigation
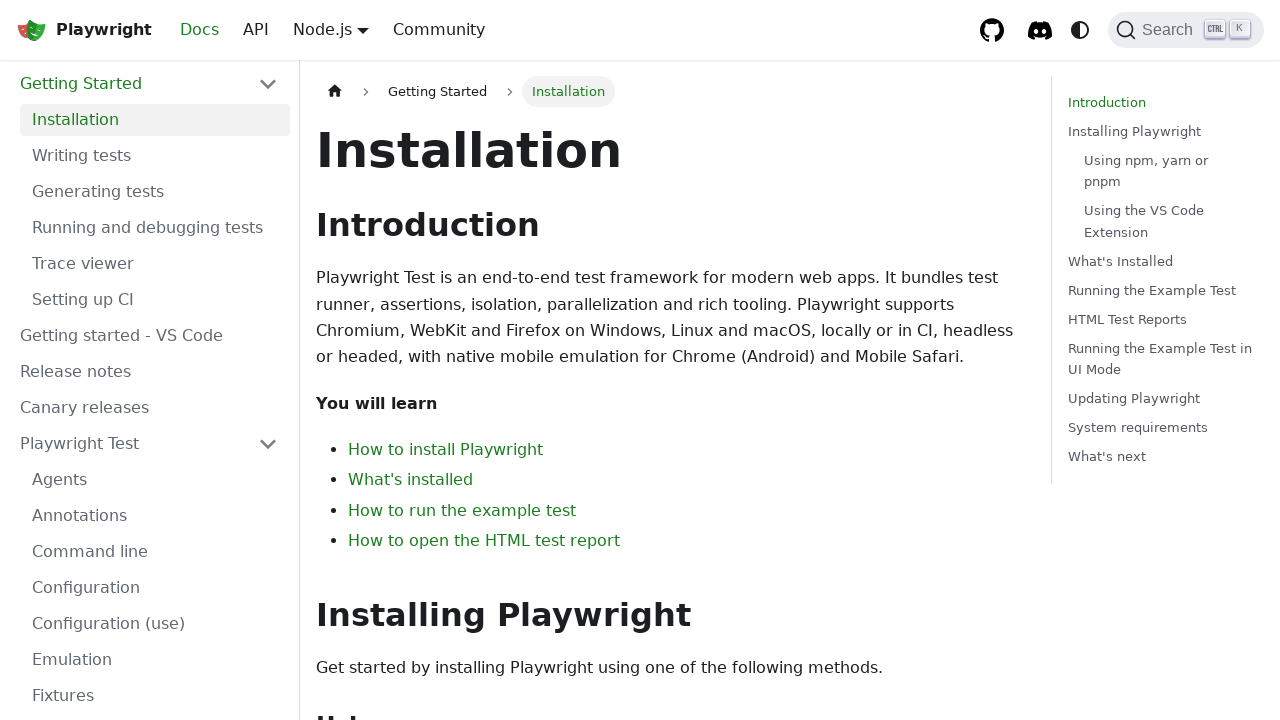

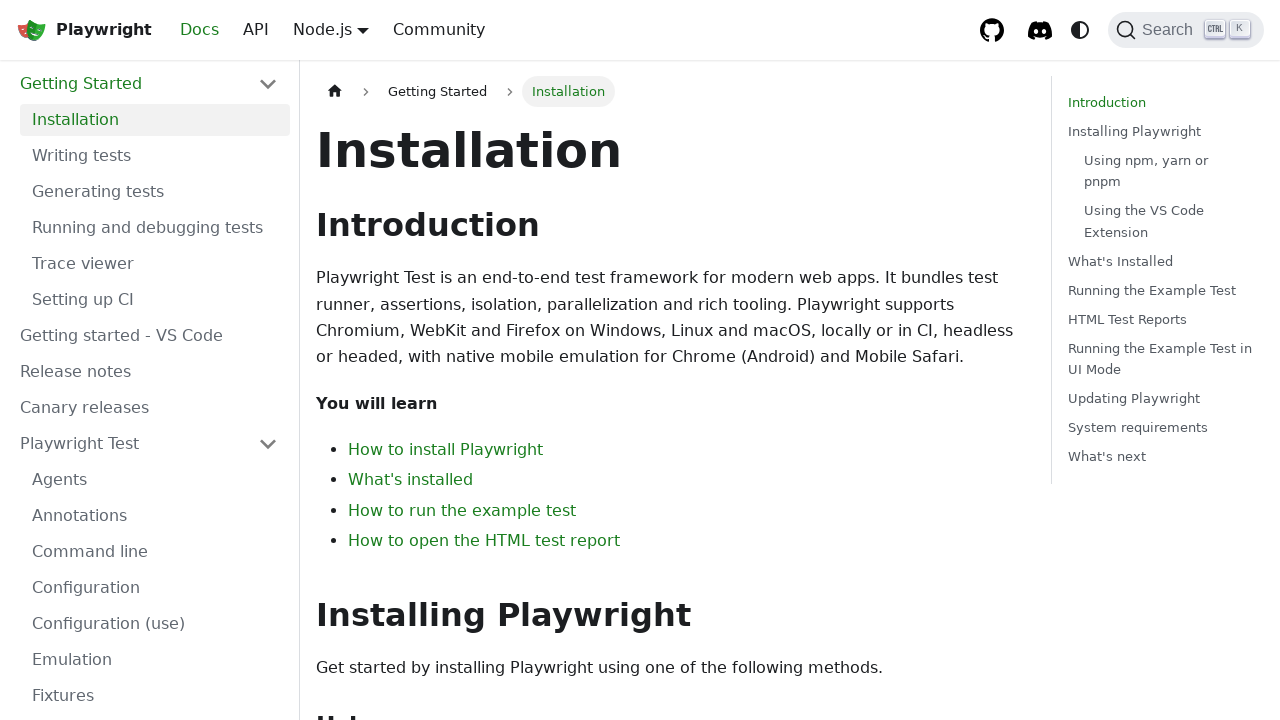